Tests the search functionality on FitStore.ee by entering a product search term, submitting the search, and verifying that matching products appear in the results.

Starting URL: https://fitstore.ee/

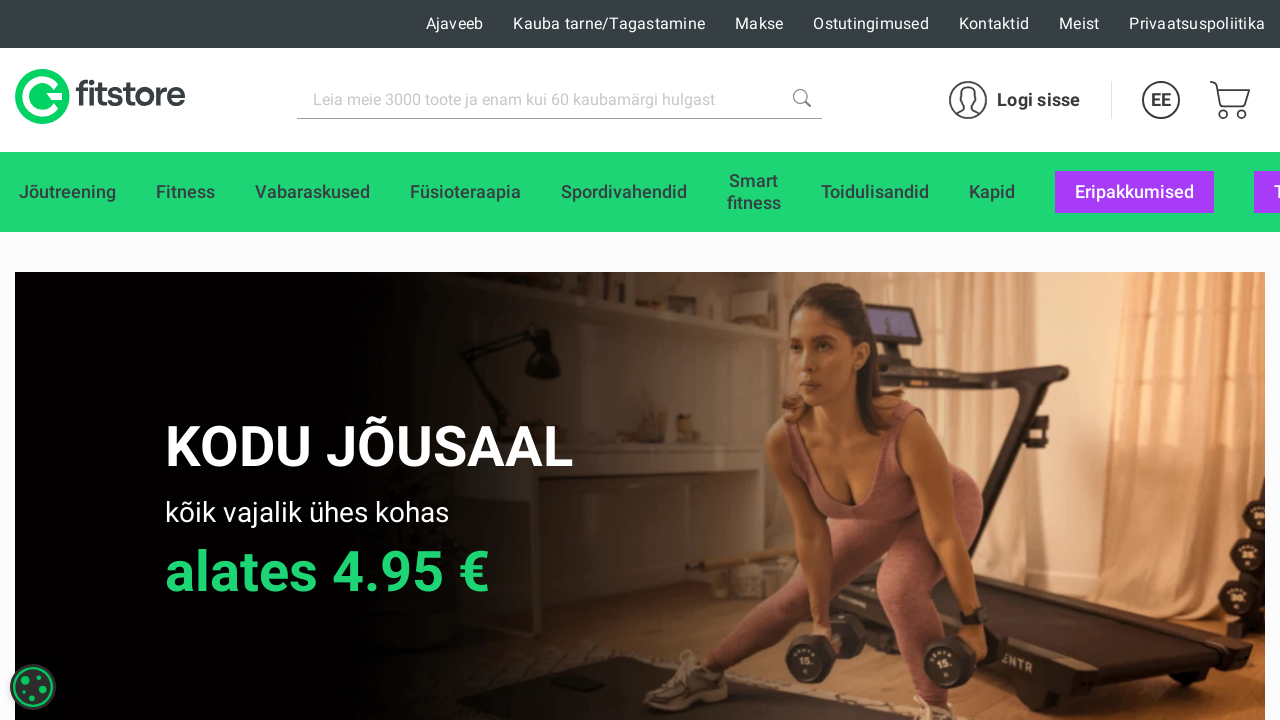

Set search product to 'Dumbbell'
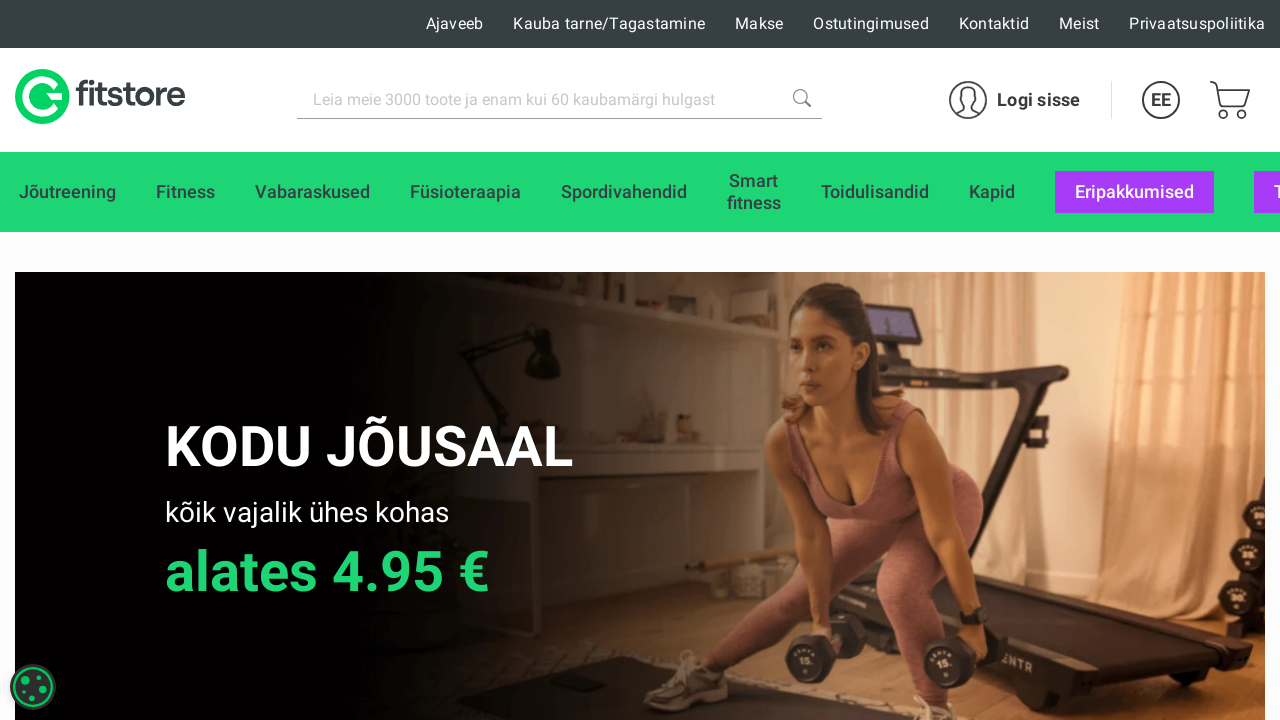

Filled search input with 'Dumbbell' on input#search_catalog
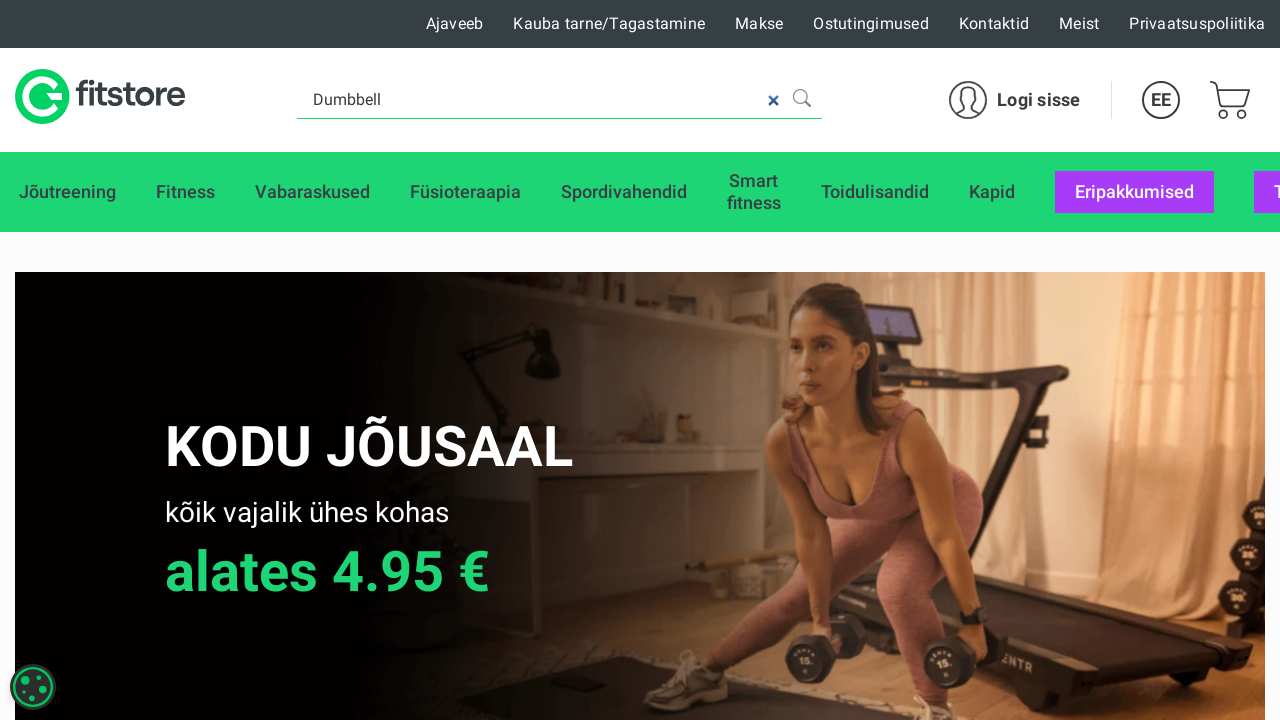

Submitted search by pressing Enter on input#search_catalog
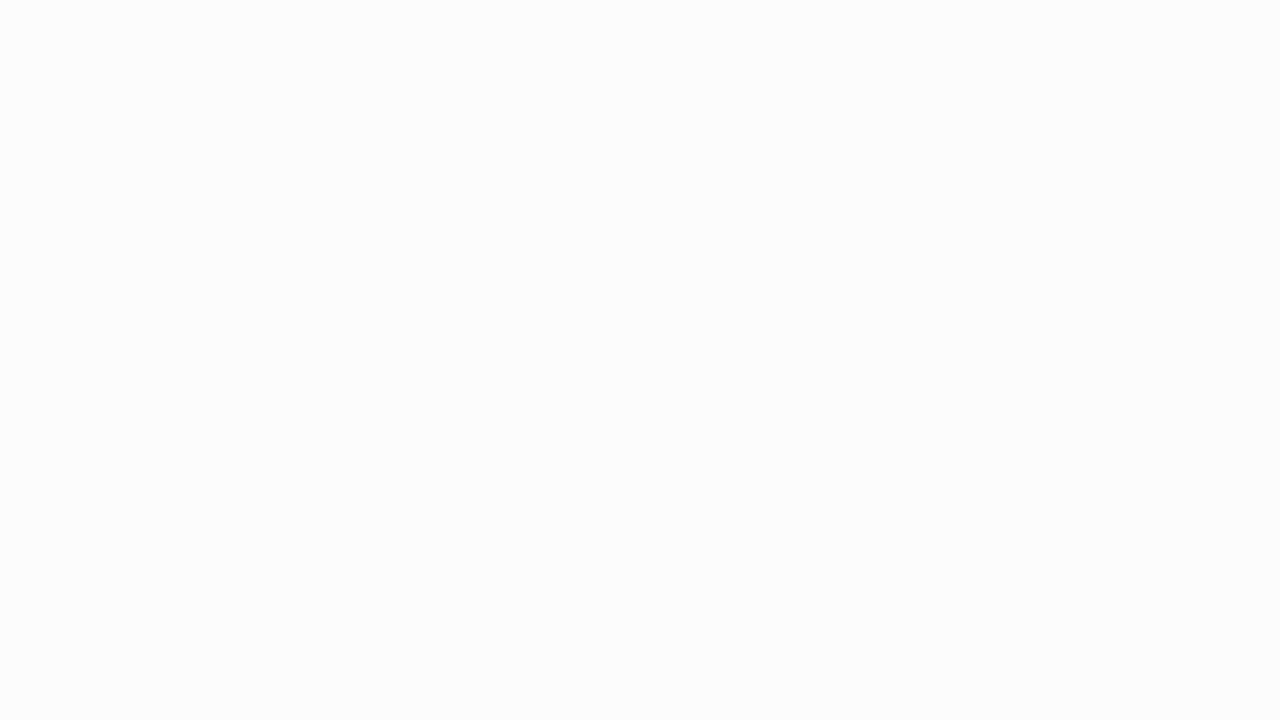

Search results loaded with products matching 'Dumbbell'
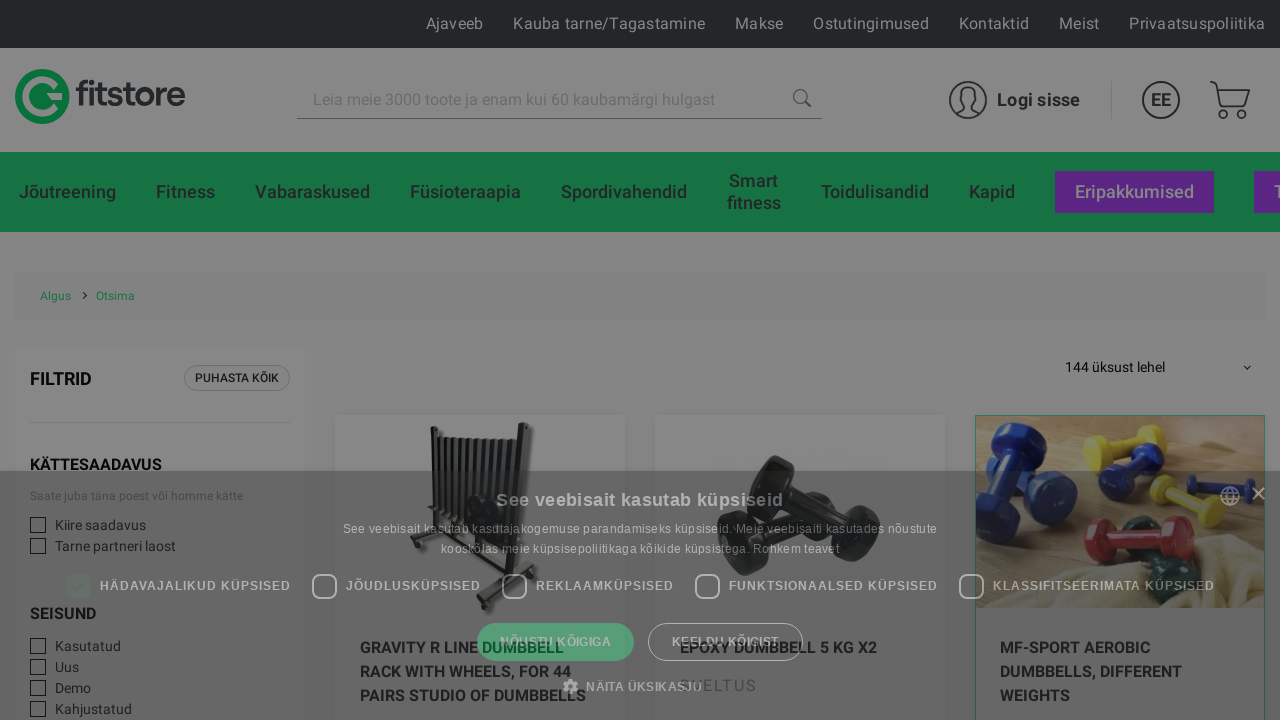

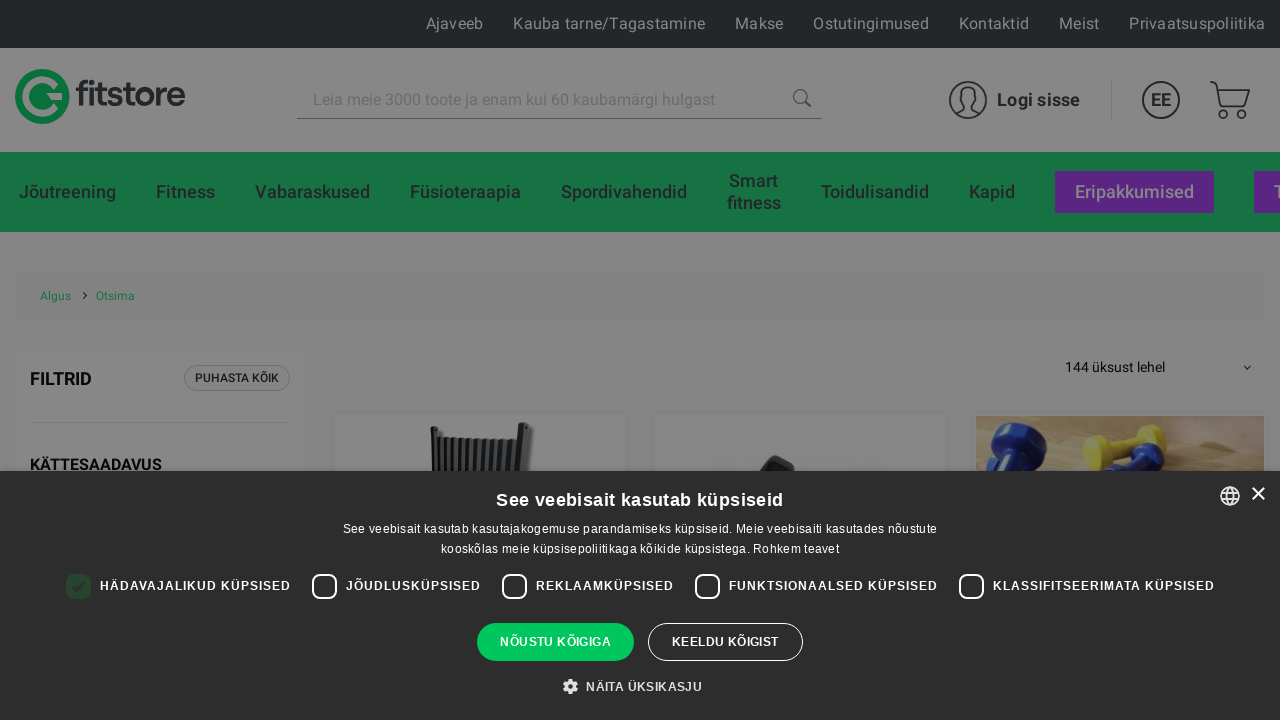